Tests that clicking the 'Due' column header twice sorts the table data in descending order

Starting URL: http://the-internet.herokuapp.com/tables

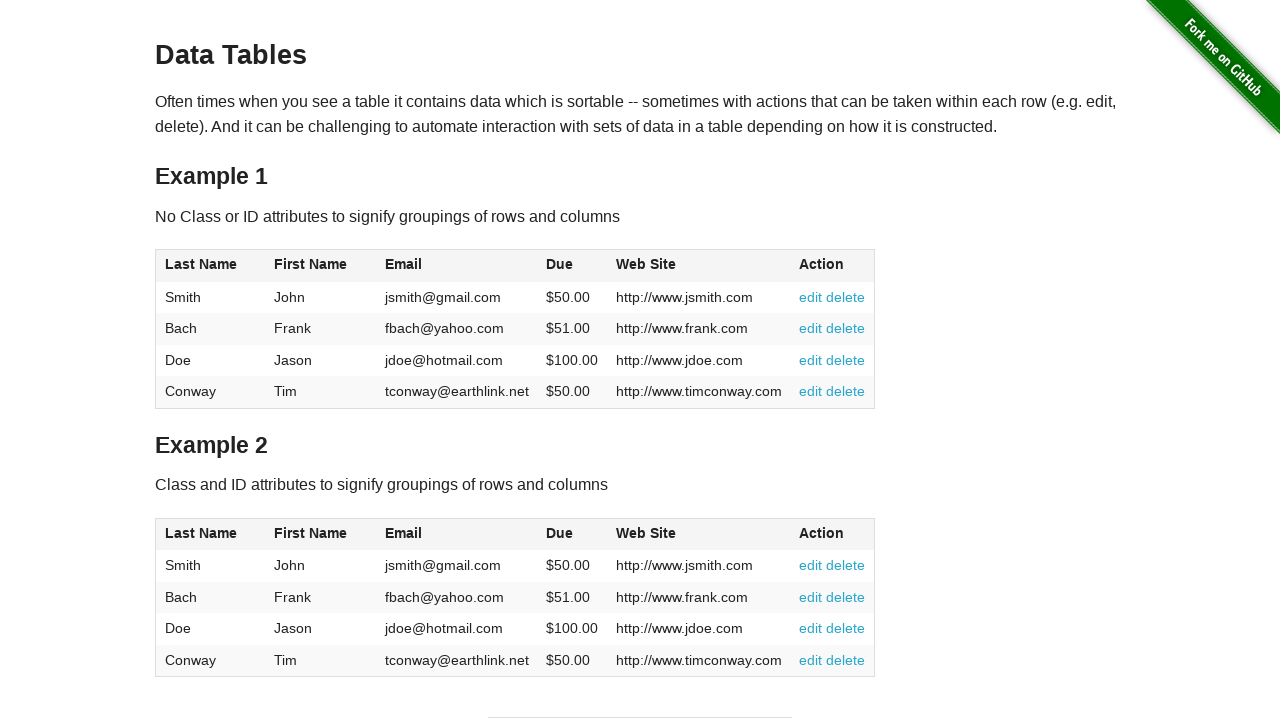

Clicked Due column header (4th column) first time for ascending sort at (572, 266) on #table1 thead tr th:nth-of-type(4)
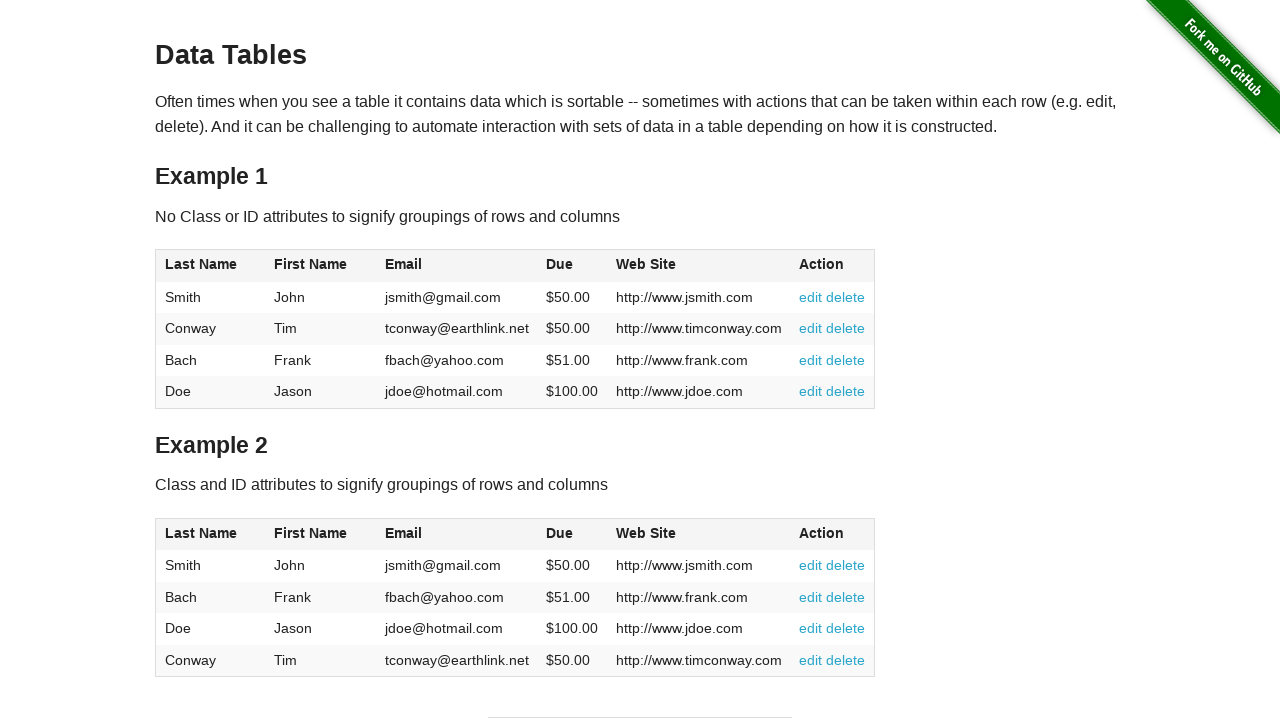

Clicked Due column header (4th column) second time for descending sort at (572, 266) on #table1 thead tr th:nth-of-type(4)
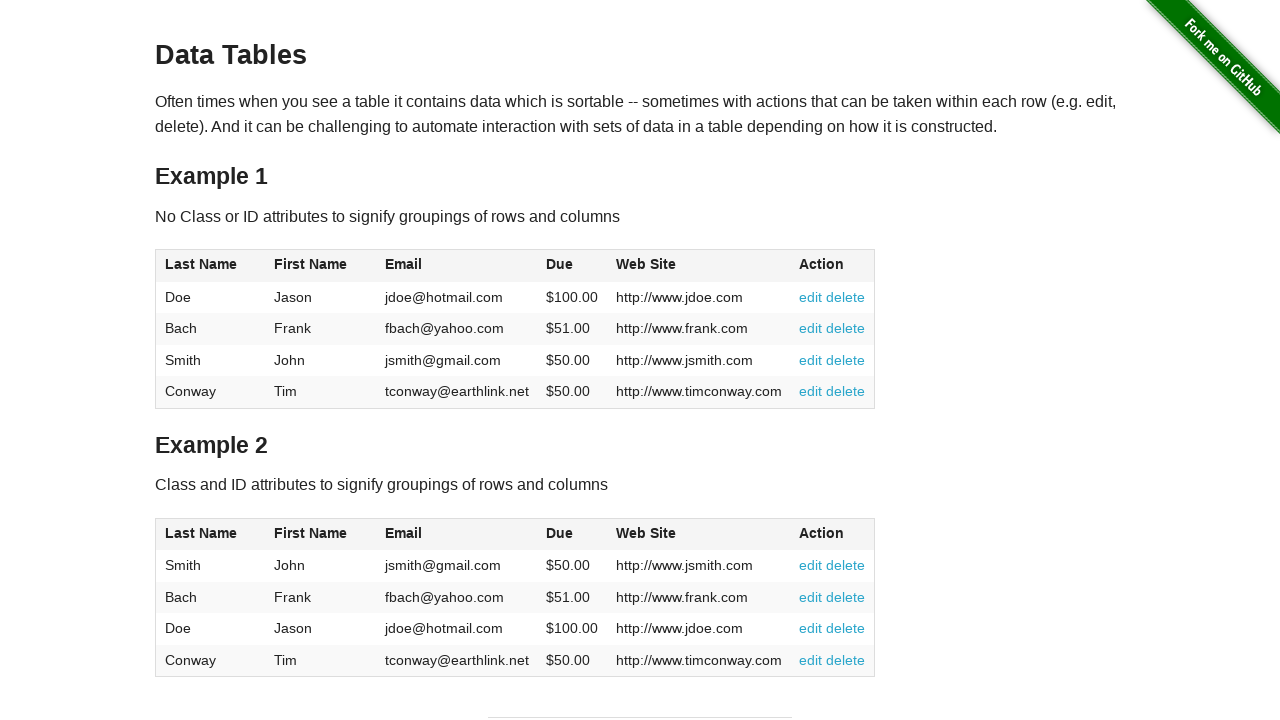

Table sorted in descending order by Due column - verified elements are present
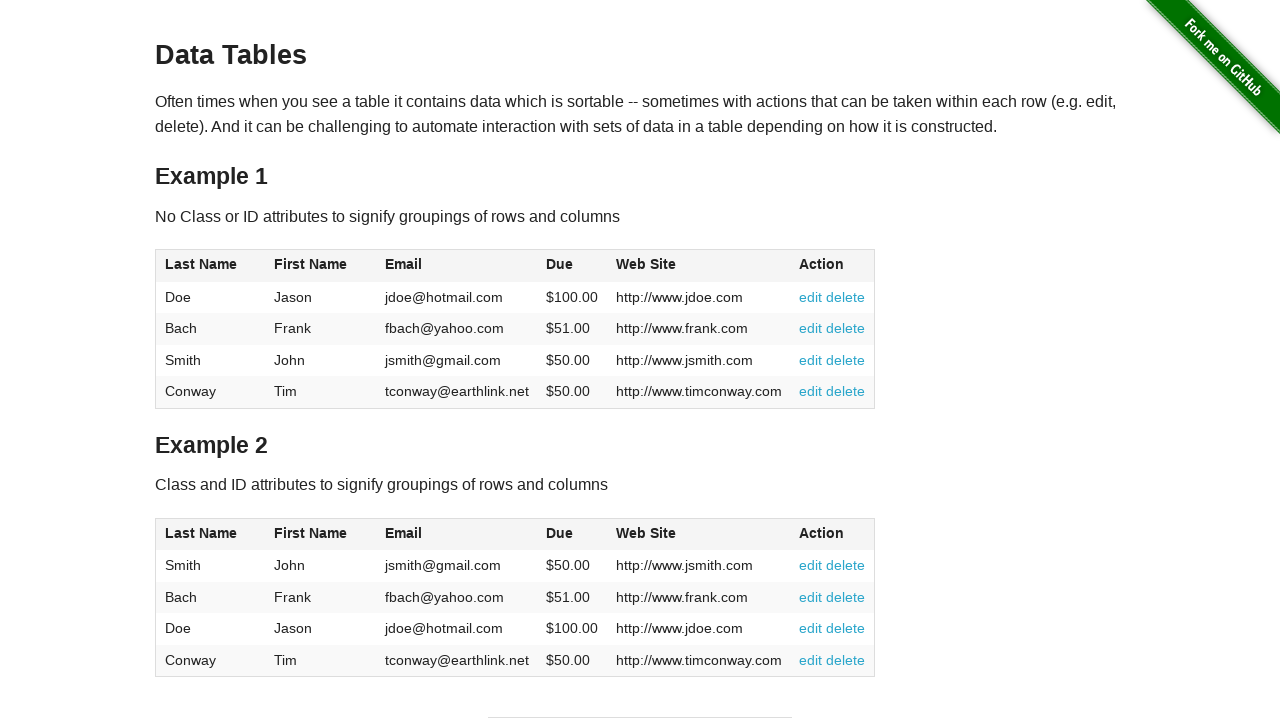

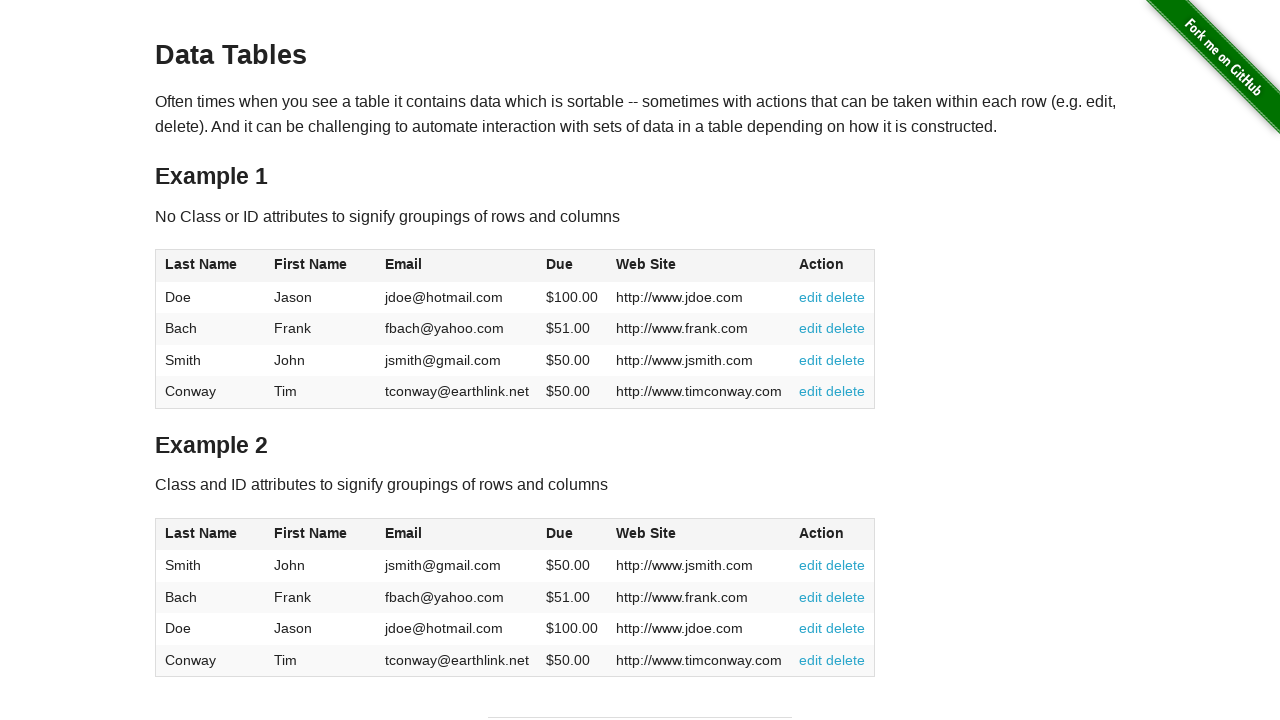